Tests a web form by filling in a text field, submitting the form, and verifying the success message

Starting URL: https://www.selenium.dev/selenium/web/web-form.html

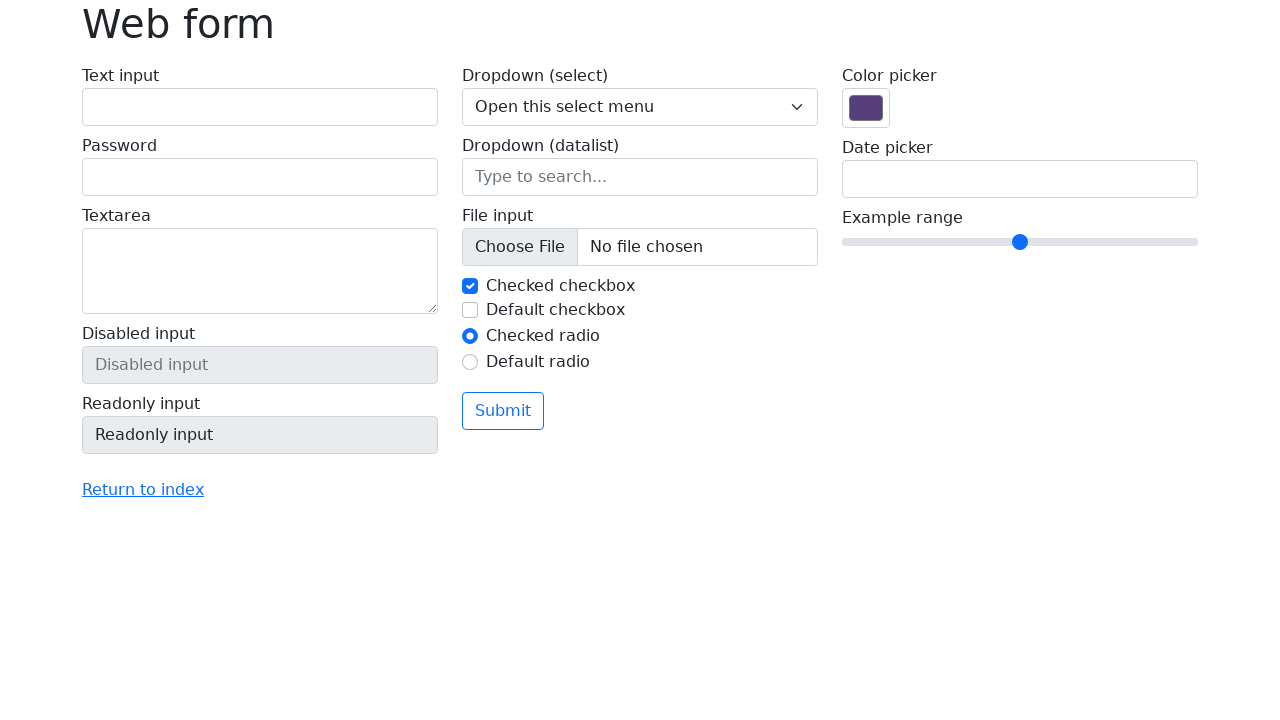

Filled text input field with 'Selenium' on input[name='my-text']
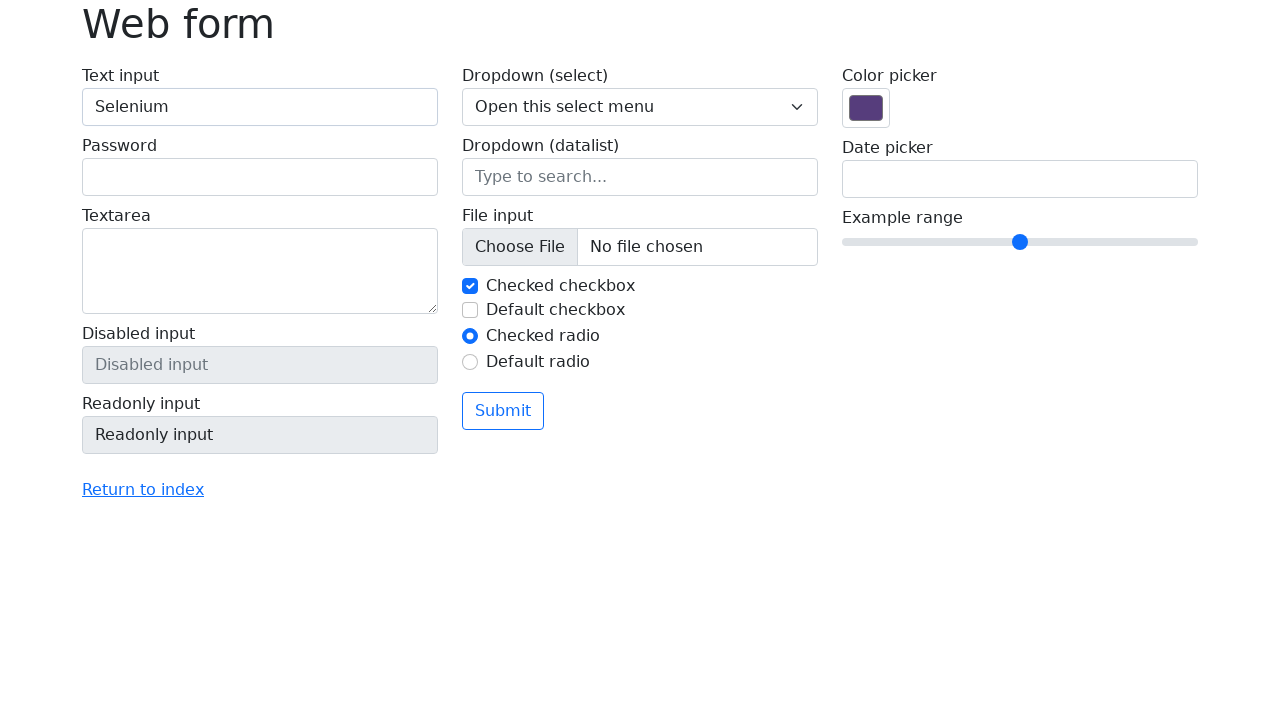

Clicked submit button at (503, 411) on button
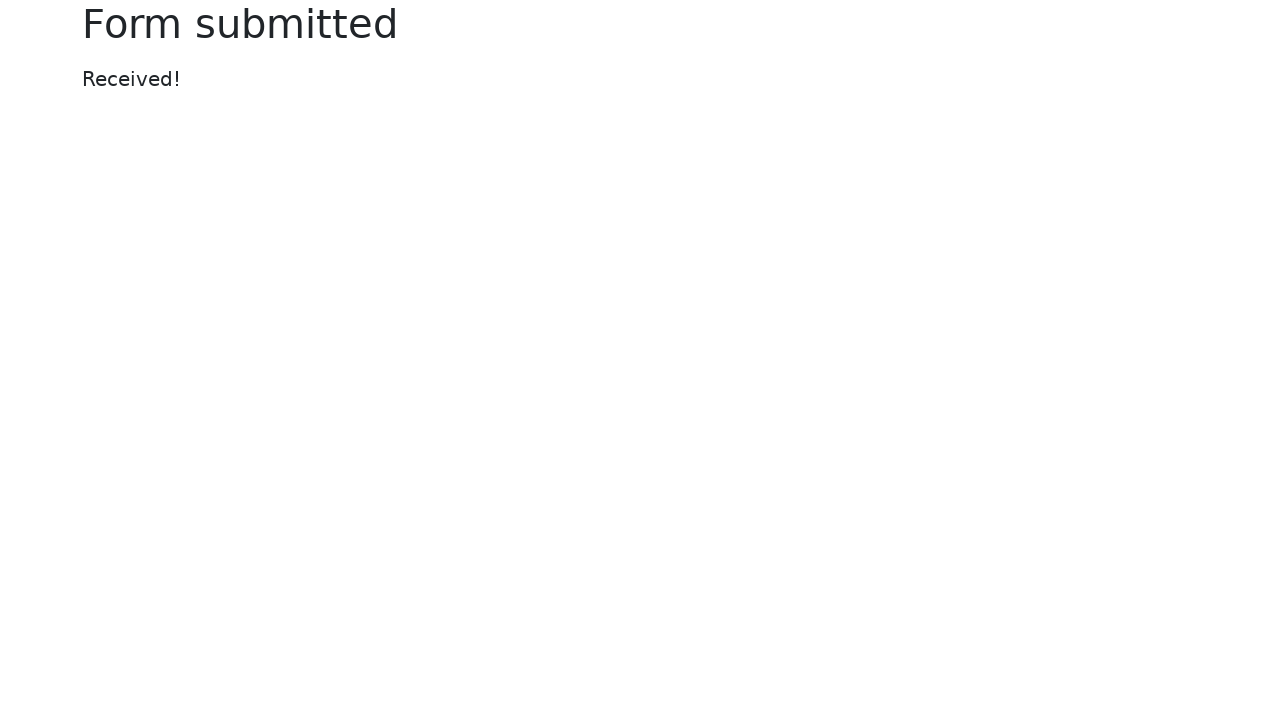

Success message appeared
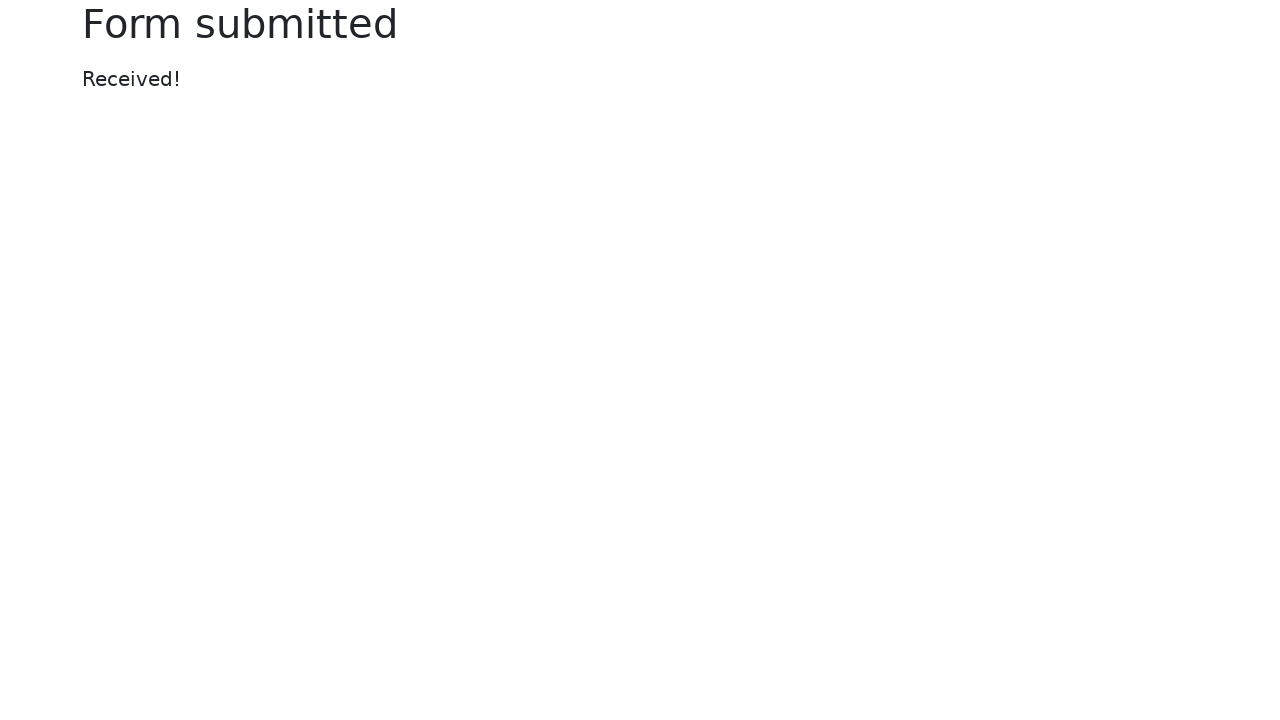

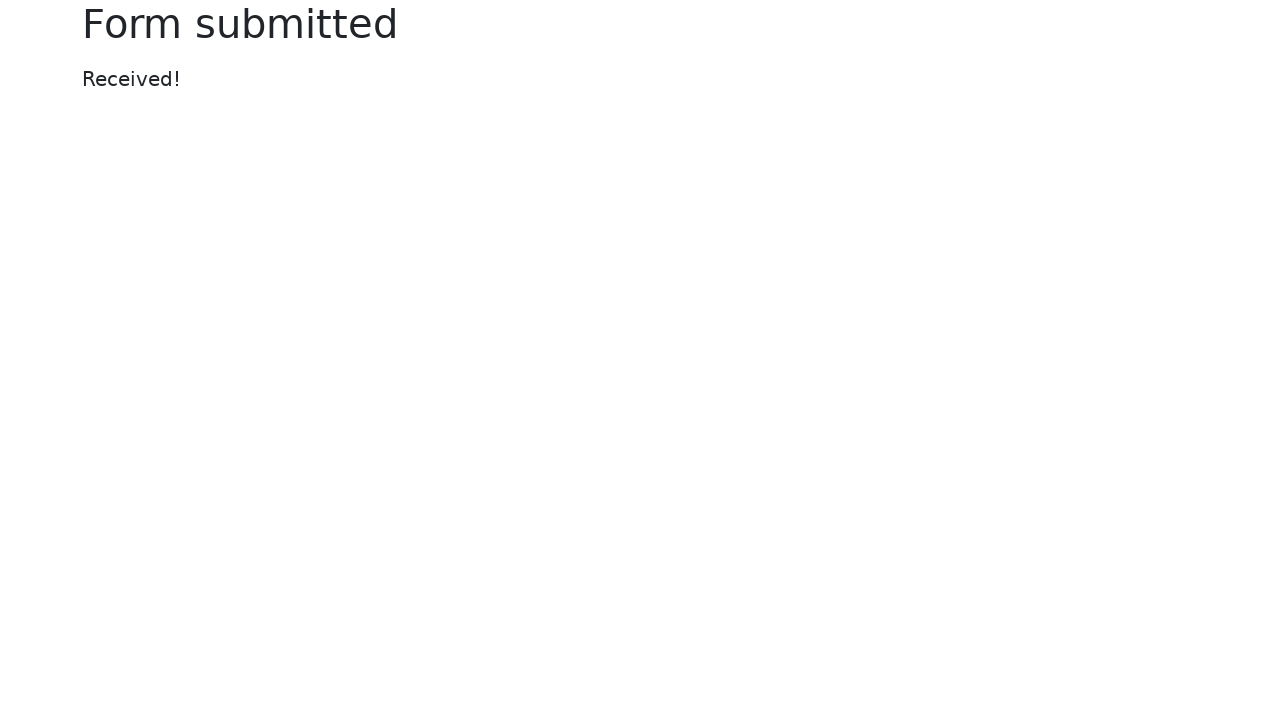